Tests scrolling functionality and toggle button interaction on jQuery UI demo site, including iframe switching and element visibility verification

Starting URL: https://jqueryui.com/slider/

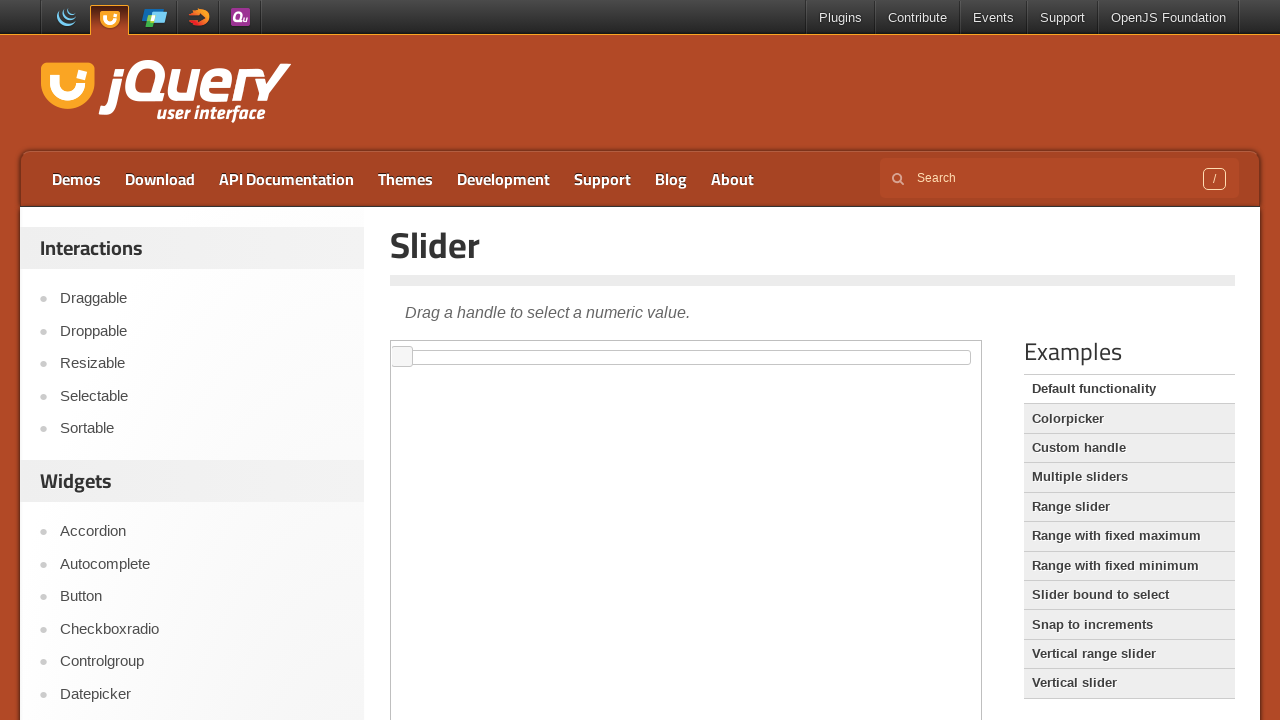

Scrolled down 900 pixels
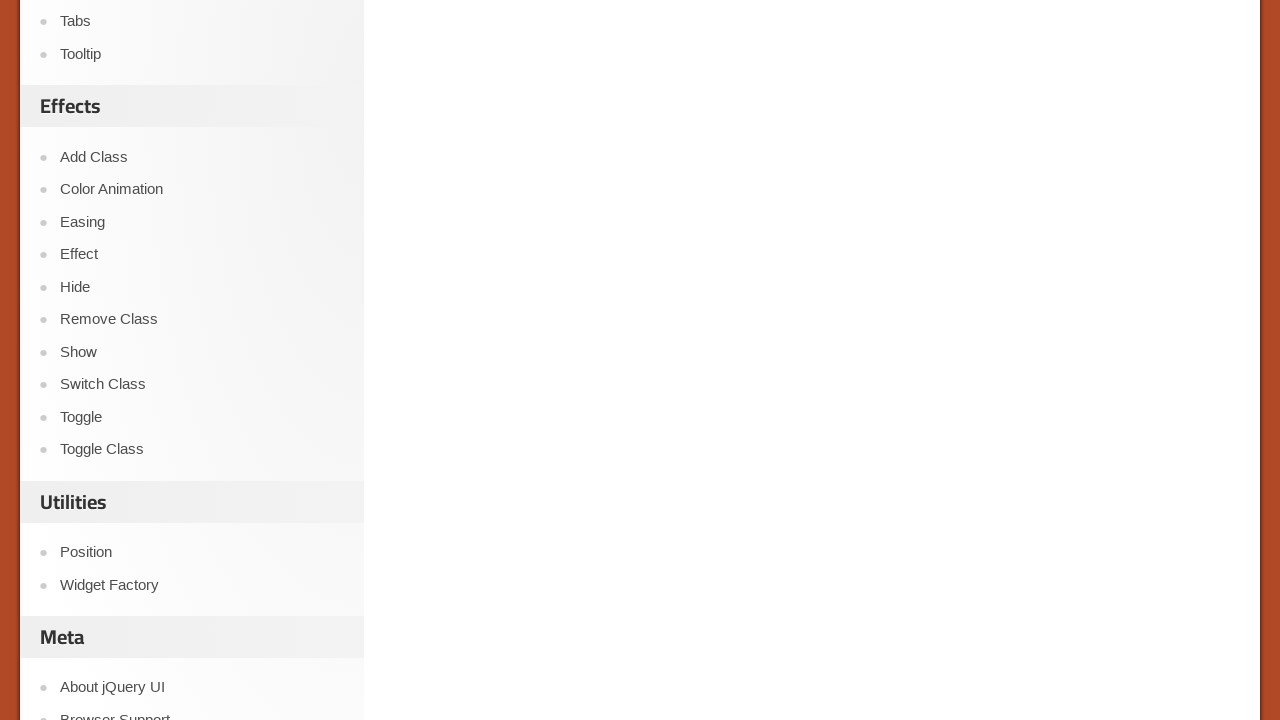

Located toggle link element
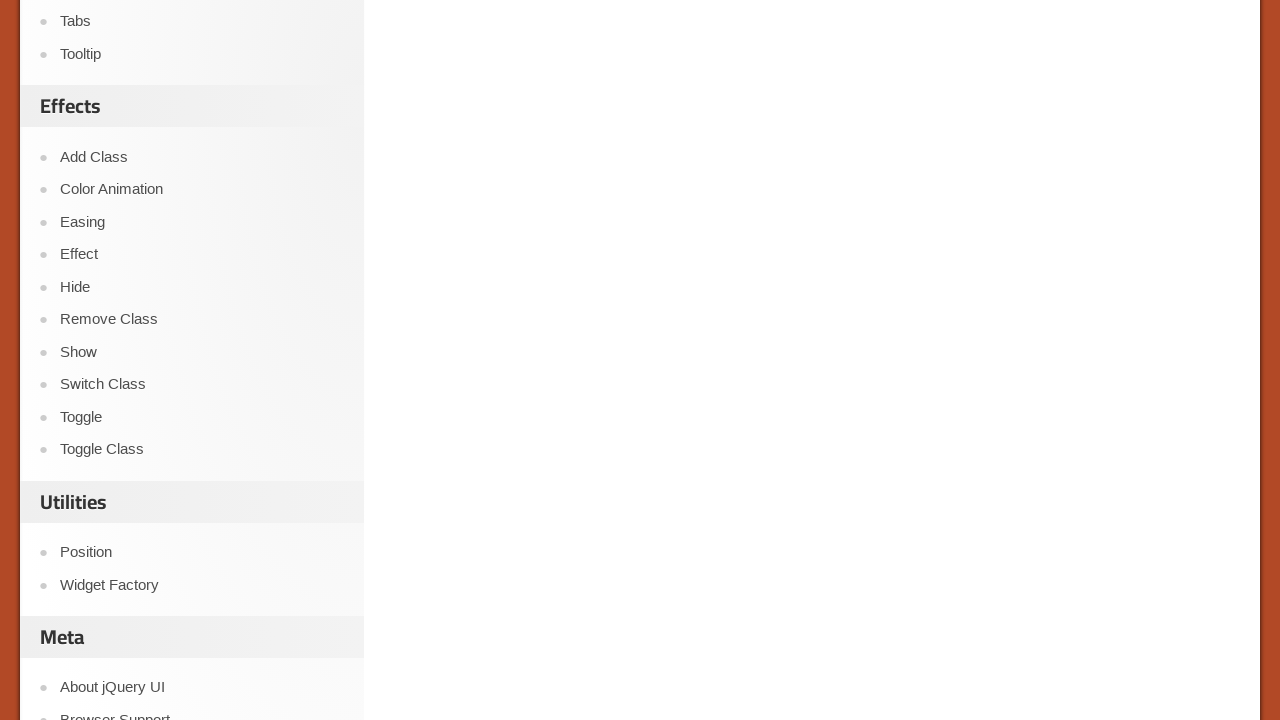

Scrolled toggle link into view
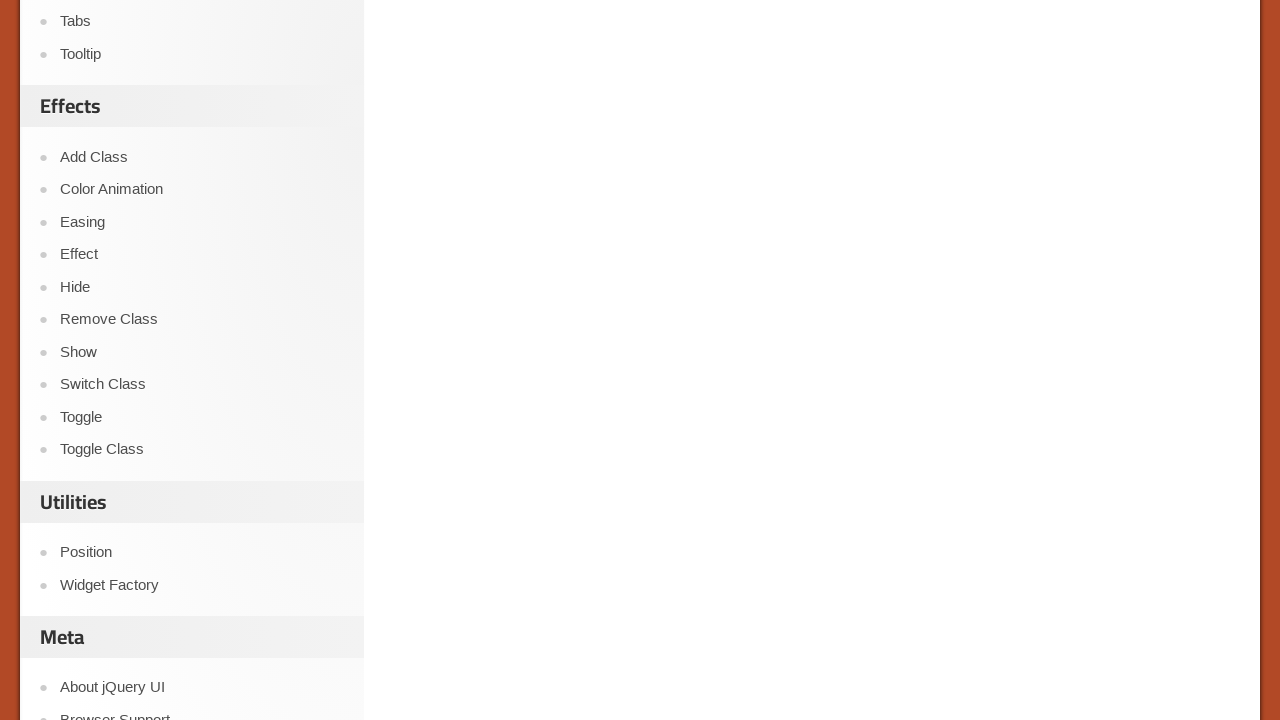

Clicked toggle link to navigate to toggle demo at (202, 417) on xpath=//*[@href='https://jqueryui.com/toggle/']
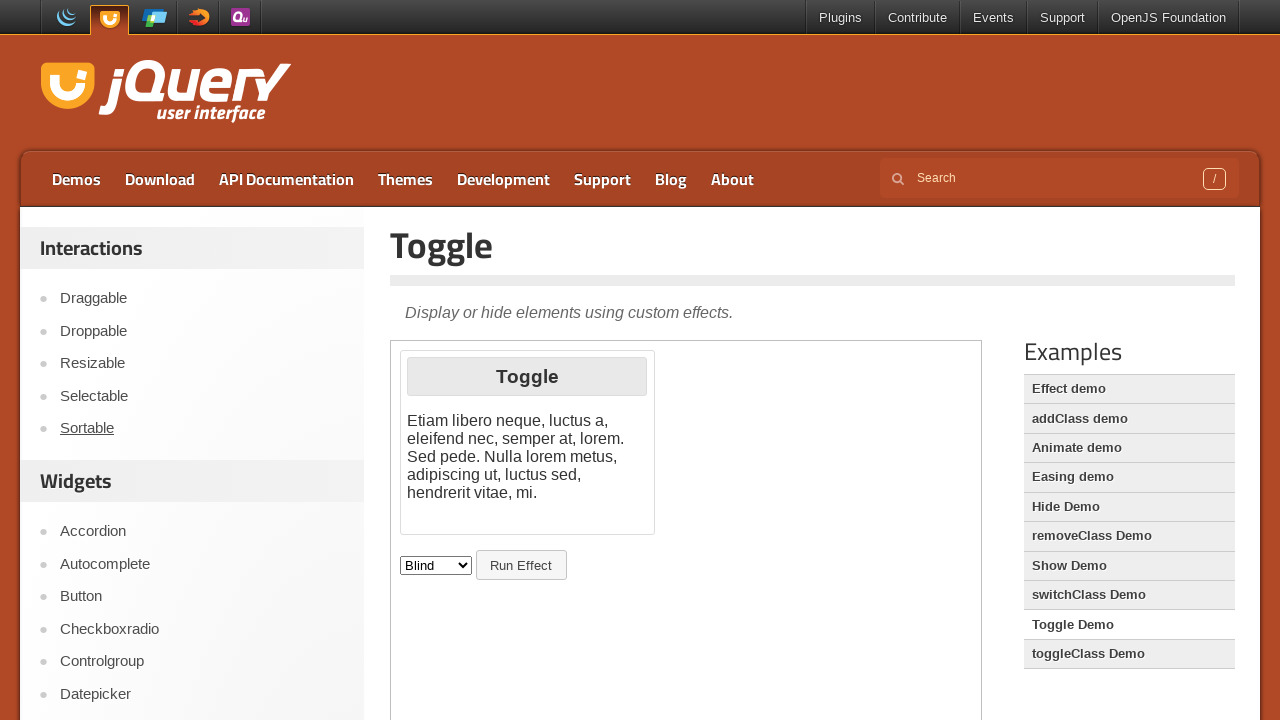

Located demo iframe
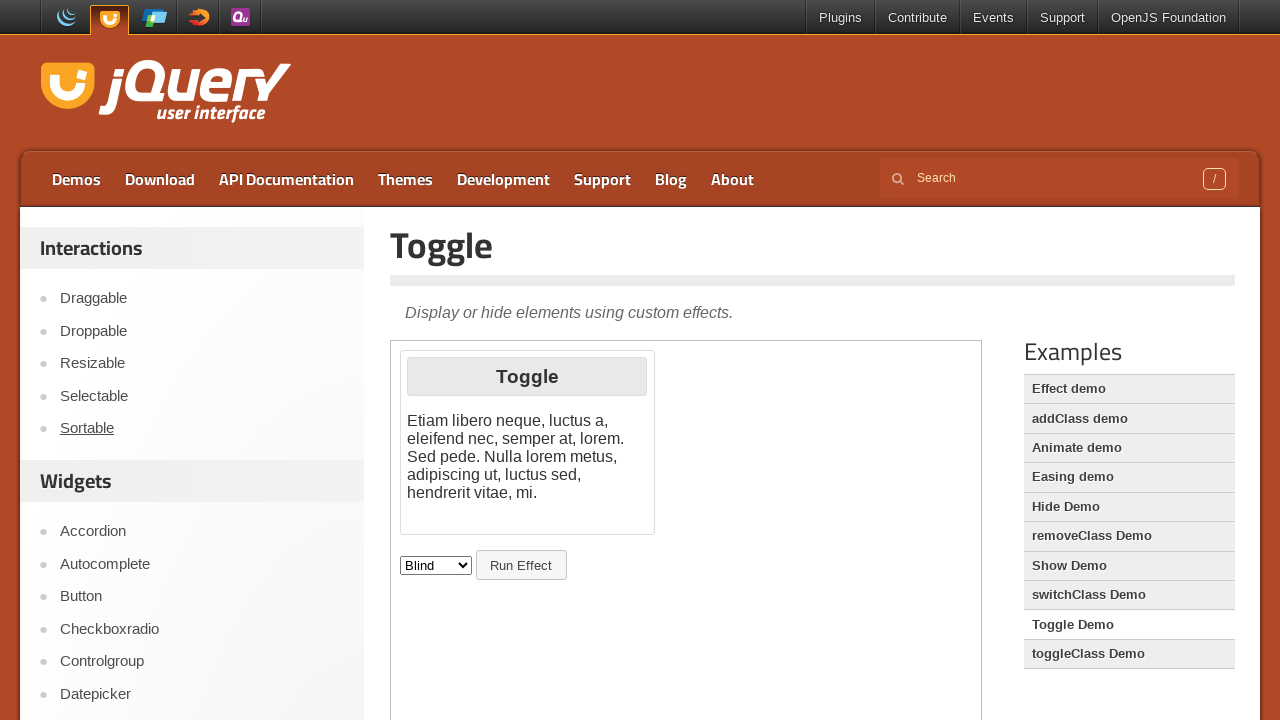

Clicked run effect button in iframe at (521, 565) on xpath=//*[@class='demo-frame'] >> internal:control=enter-frame >> xpath=//button
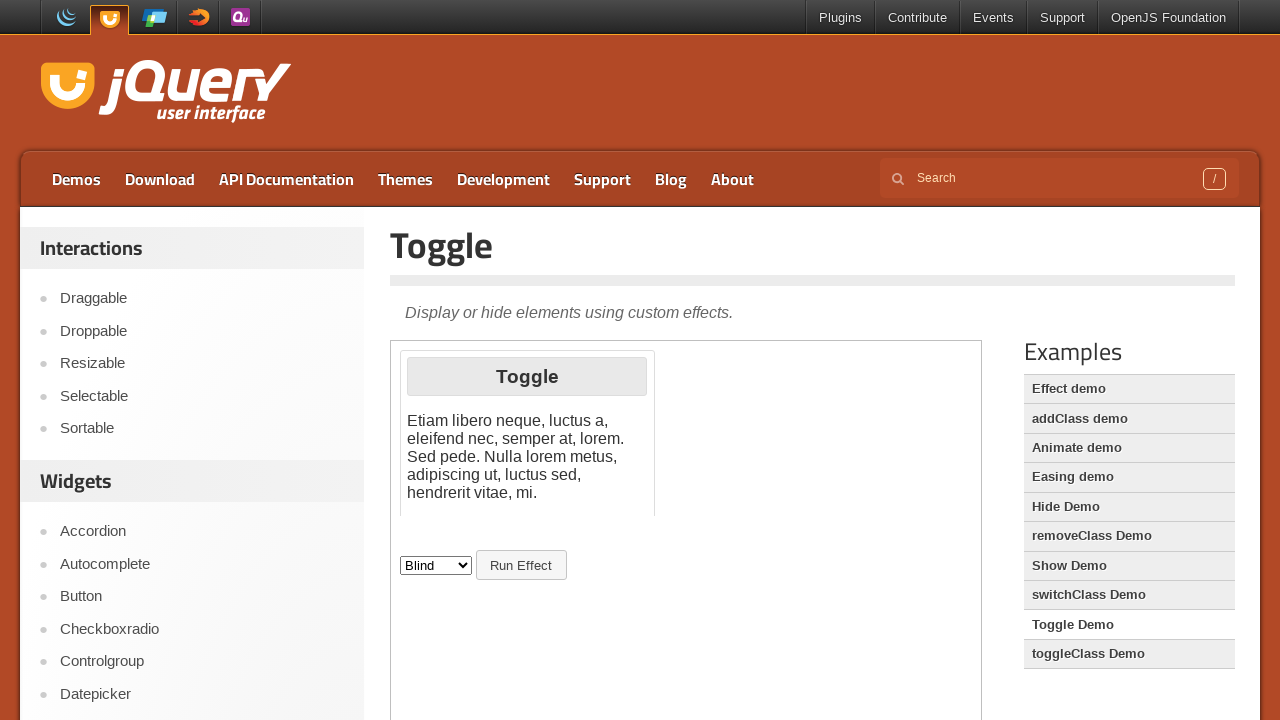

Waited 2 seconds for toggle effect to complete
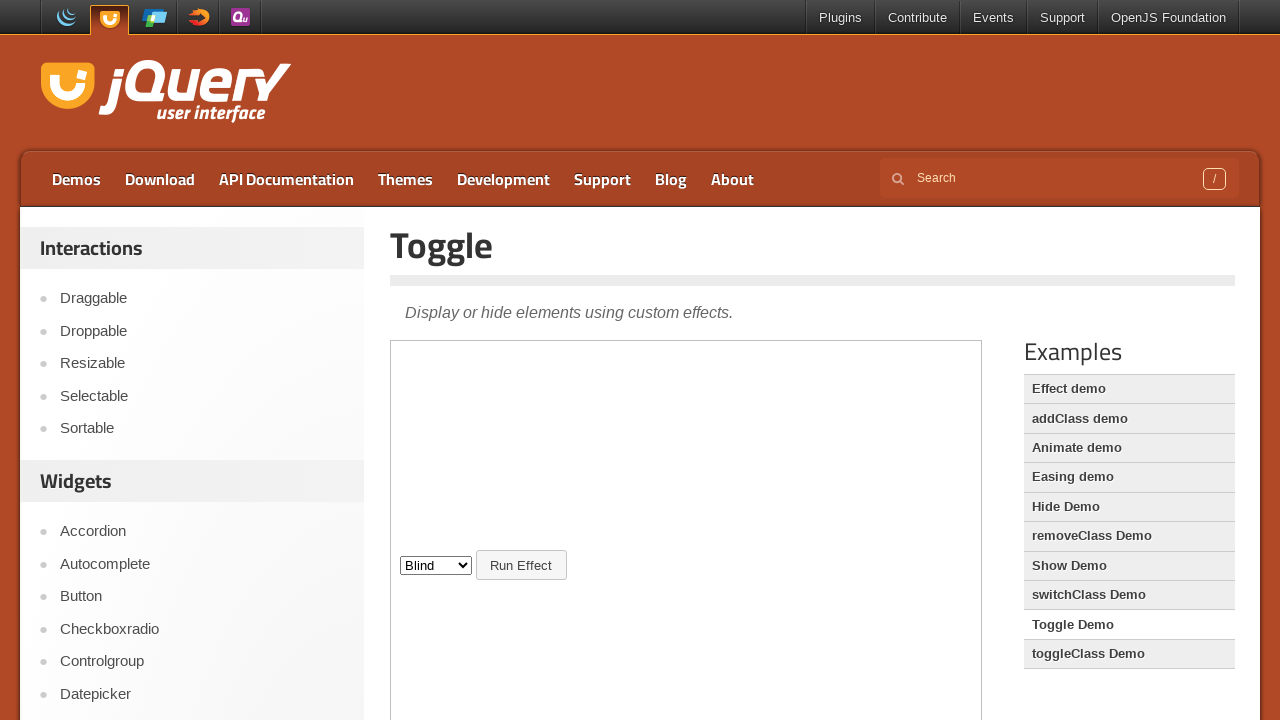

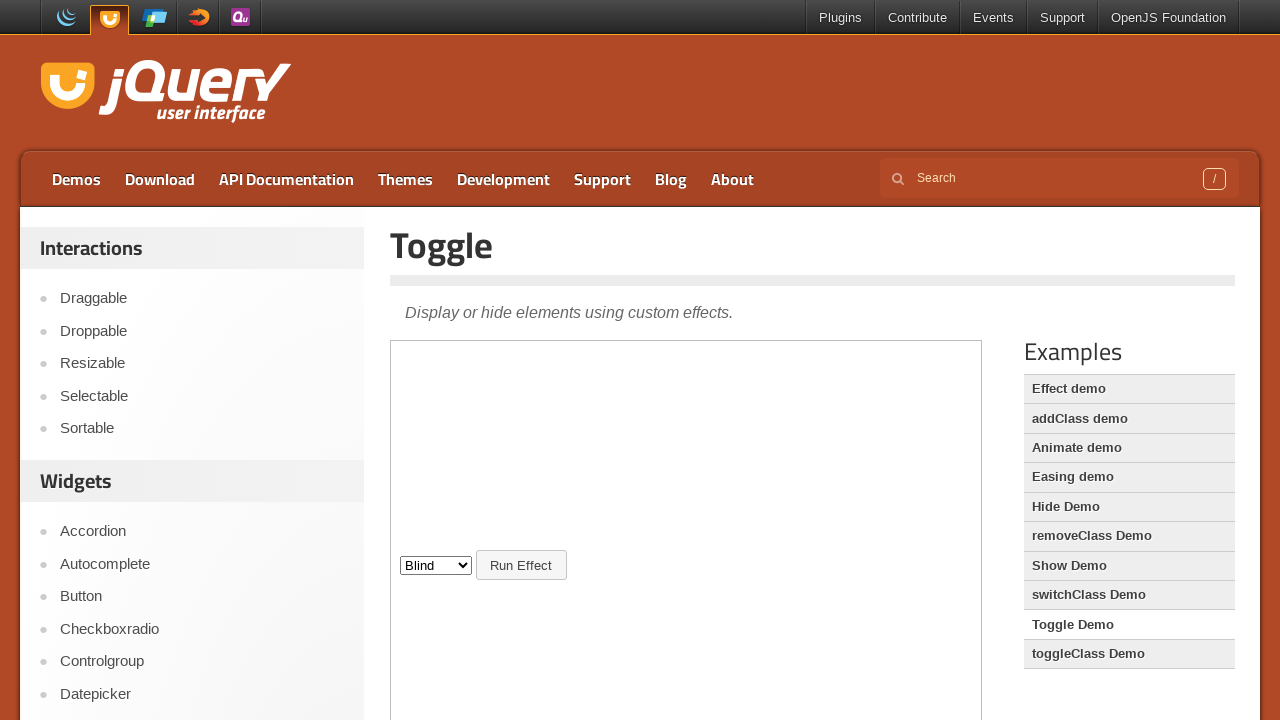